Tests A/B test opt-out functionality by first verifying the page shows an A/B test variation, then adding an opt-out cookie, refreshing the page, and confirming the A/B test is disabled.

Starting URL: http://the-internet.herokuapp.com/abtest

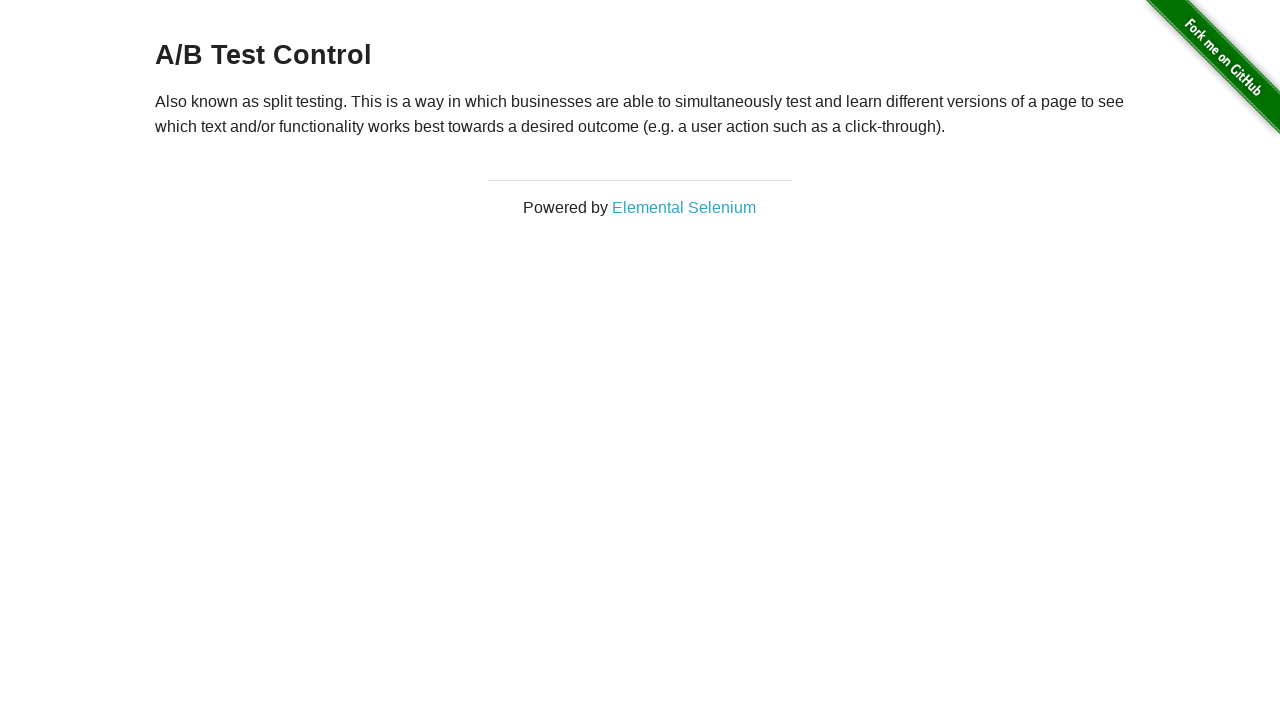

Retrieved heading text to verify A/B test variation is active
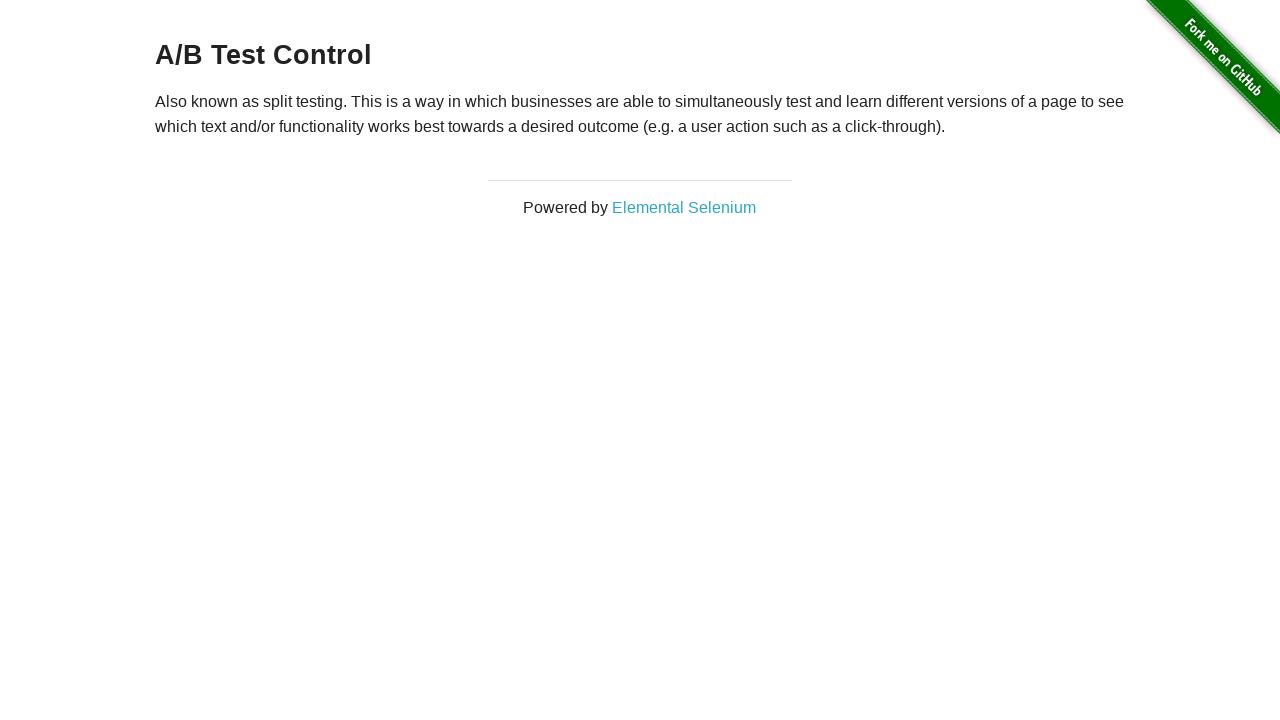

Verified heading is either 'A/B Test Variation 1' or 'A/B Test Control'
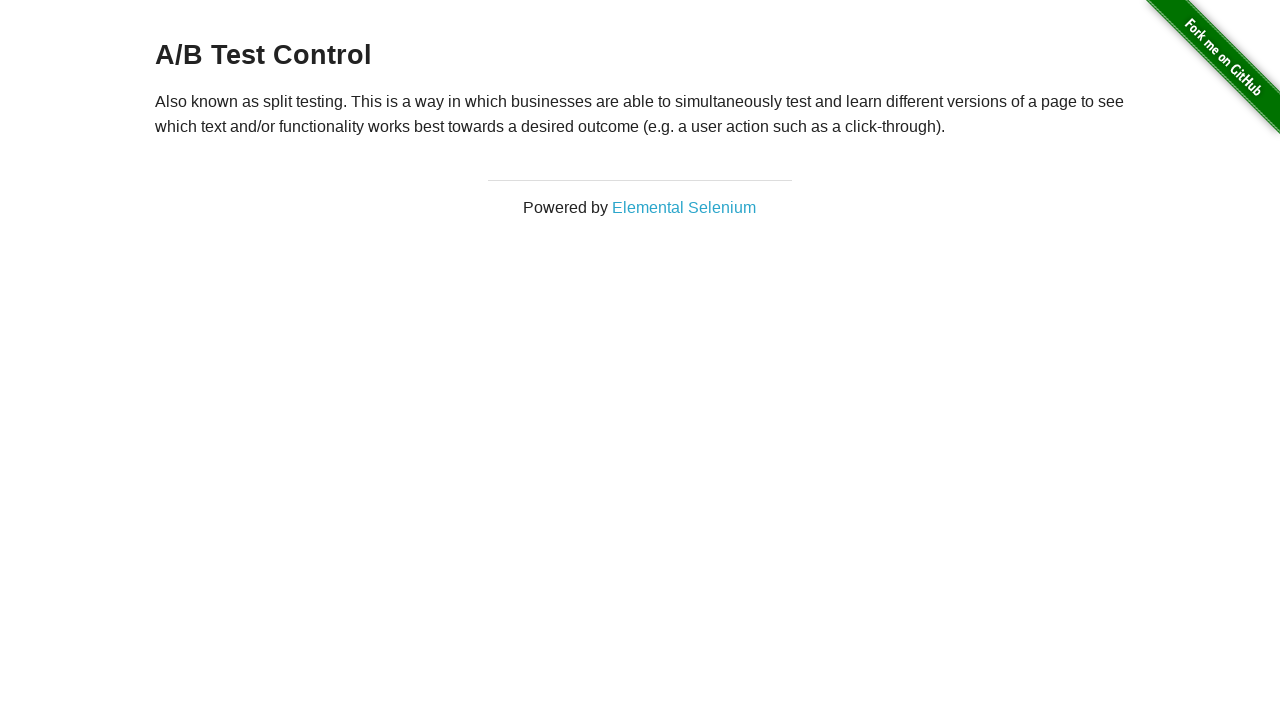

Added optimizelyOptOut cookie to opt out of A/B test
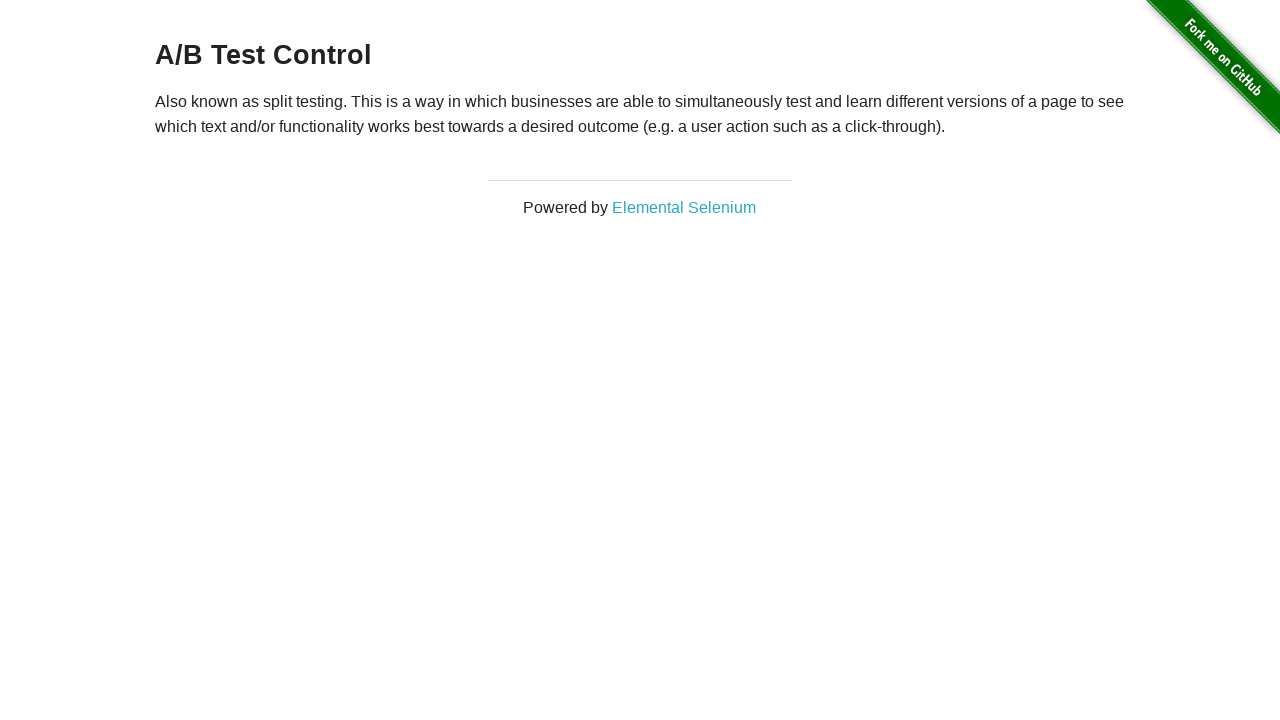

Reloaded page to apply opt-out cookie
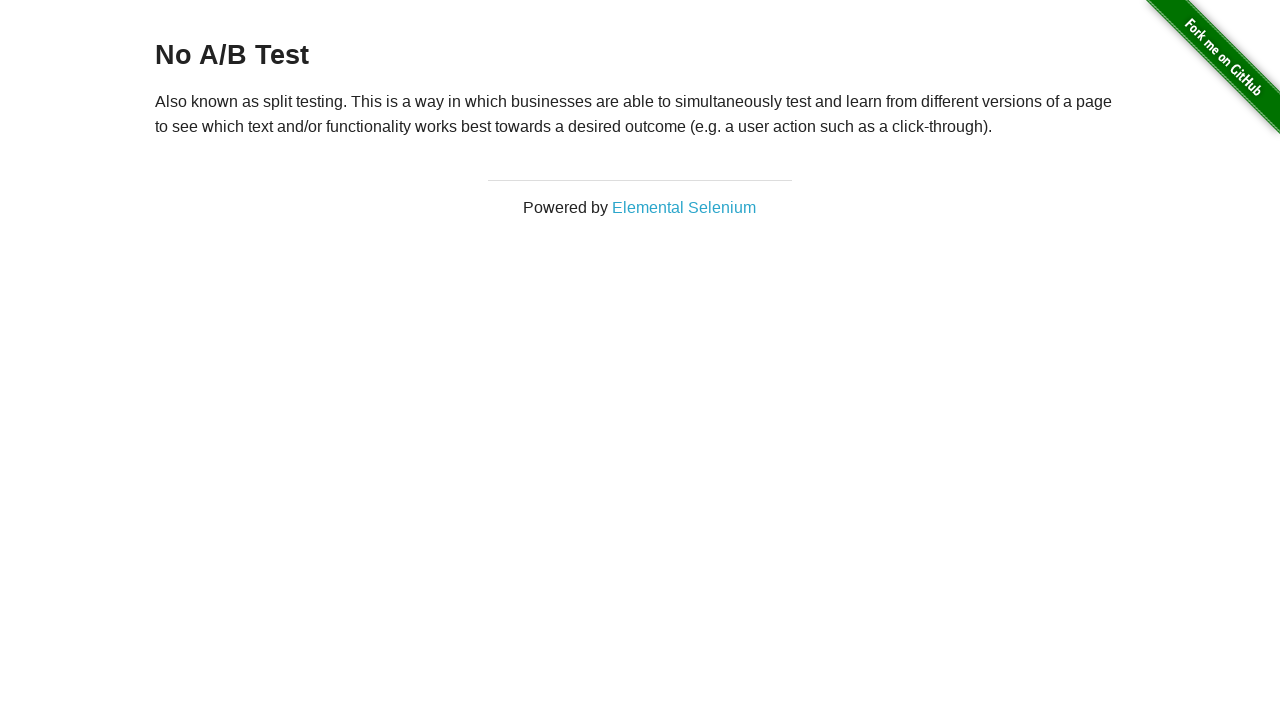

Retrieved heading text to verify A/B test opt-out is effective
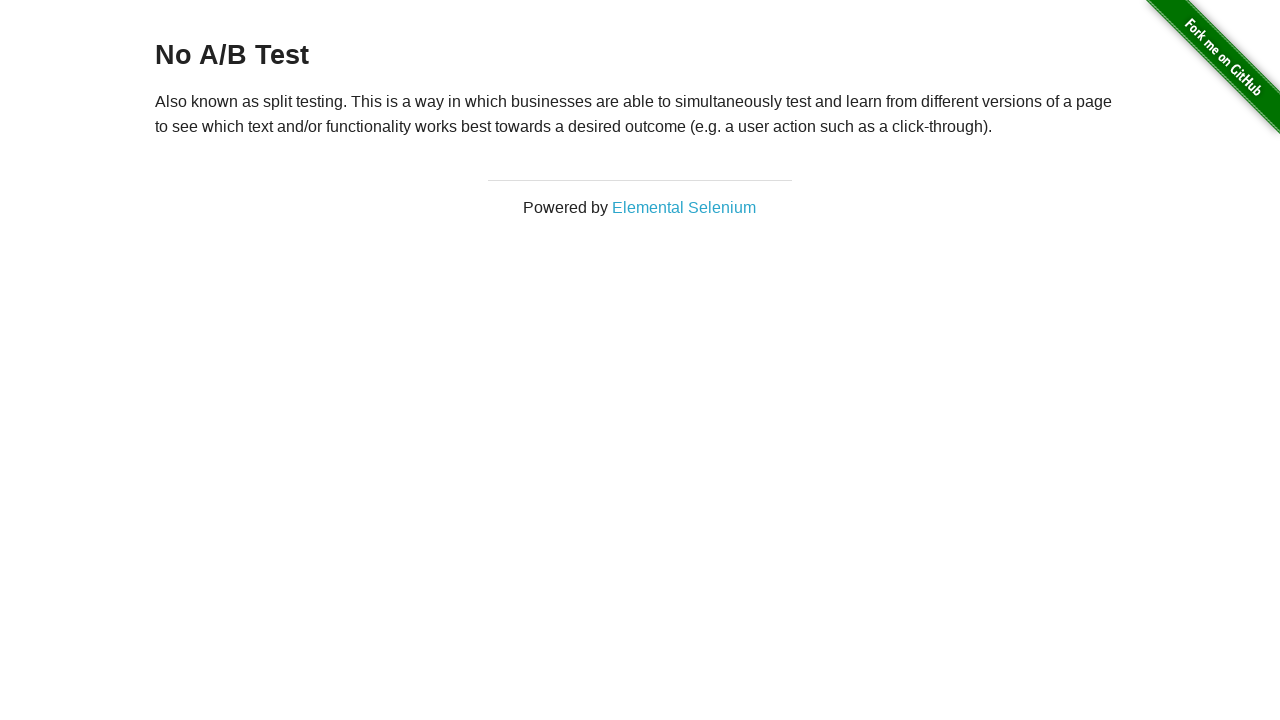

Verified heading is 'No A/B Test' confirming successful opt-out
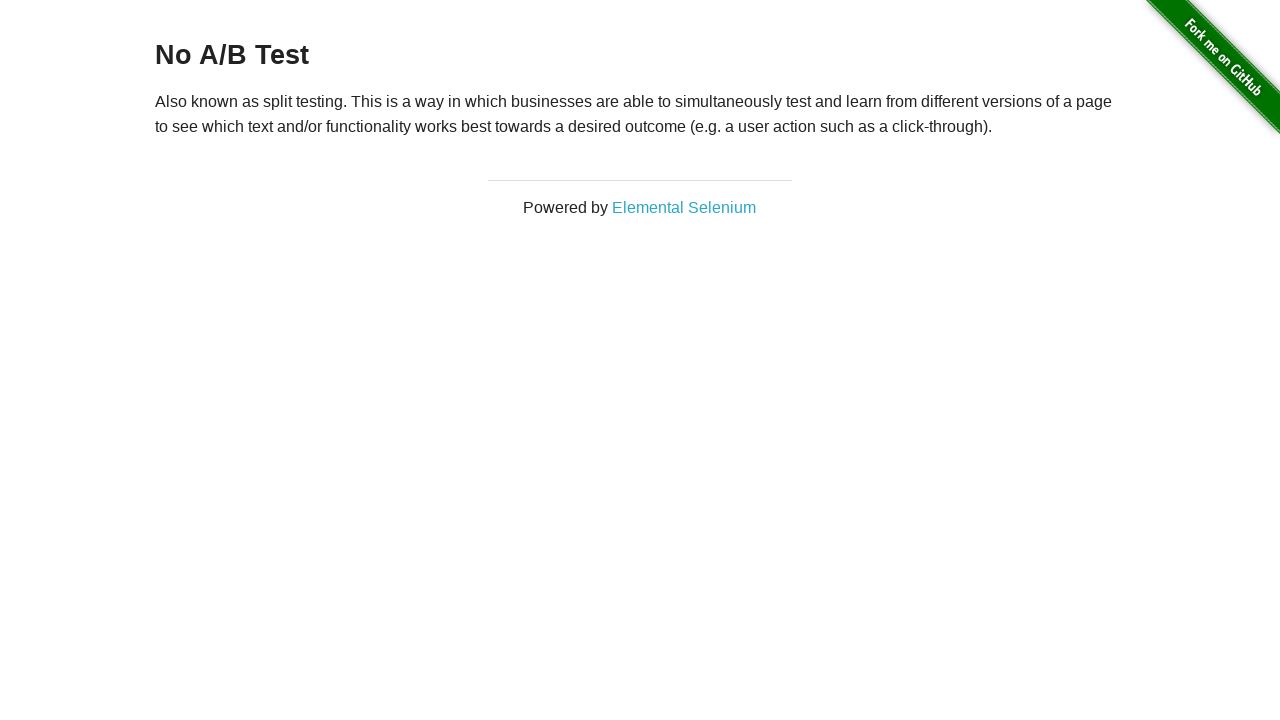

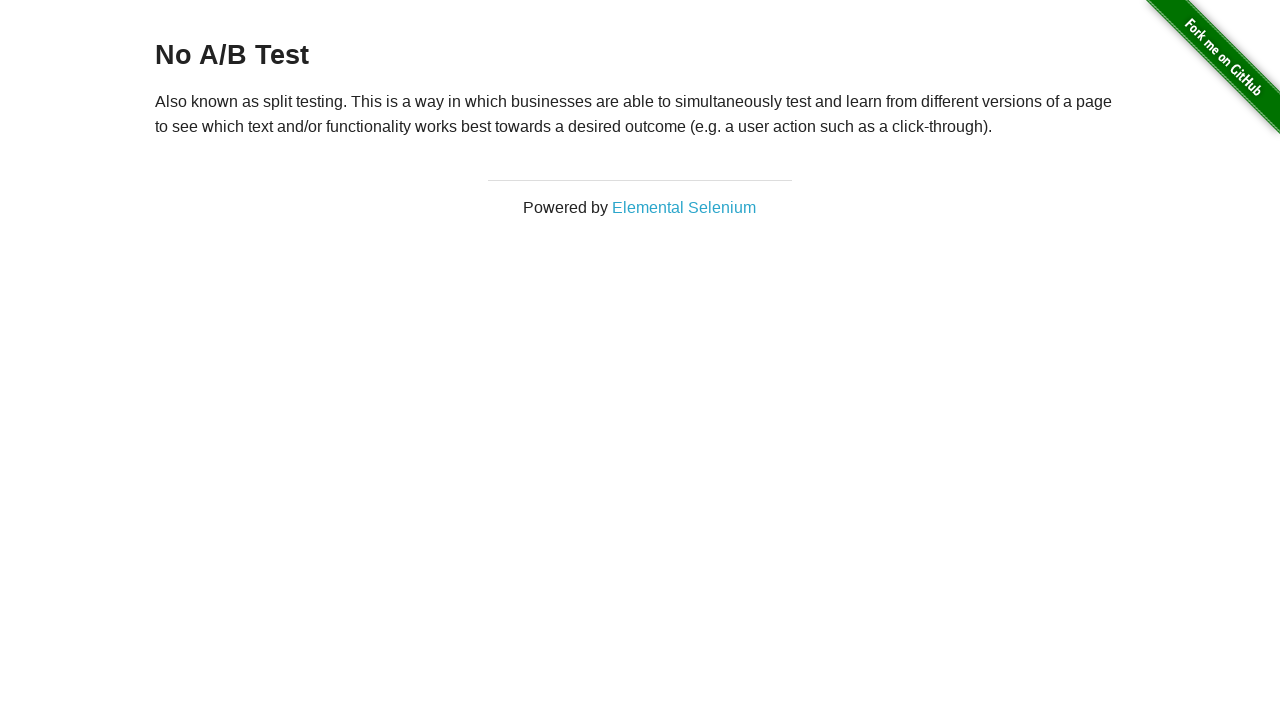